Tests dynamic controls page by interacting with a checkbox - verifying its initial state and then clicking to select it

Starting URL: https://v1.training-support.net/selenium/dynamic-controls

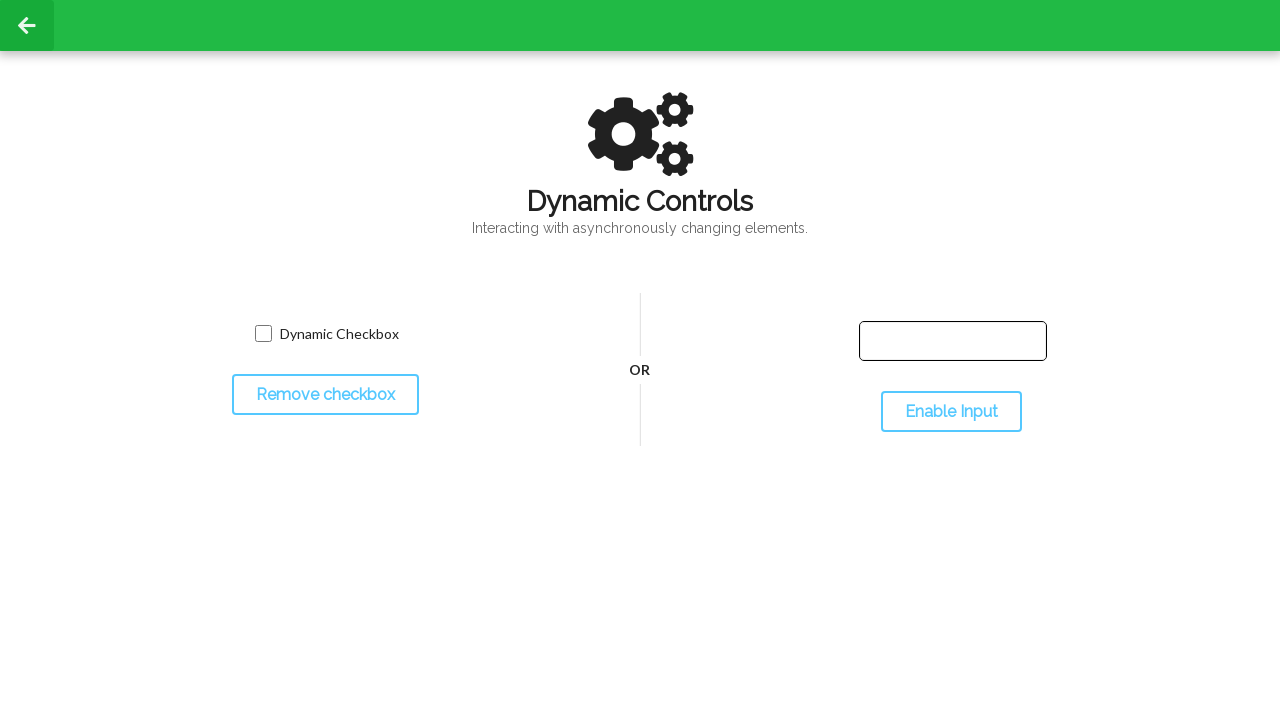

Waited for checkbox with class 'willDisappear' to be visible
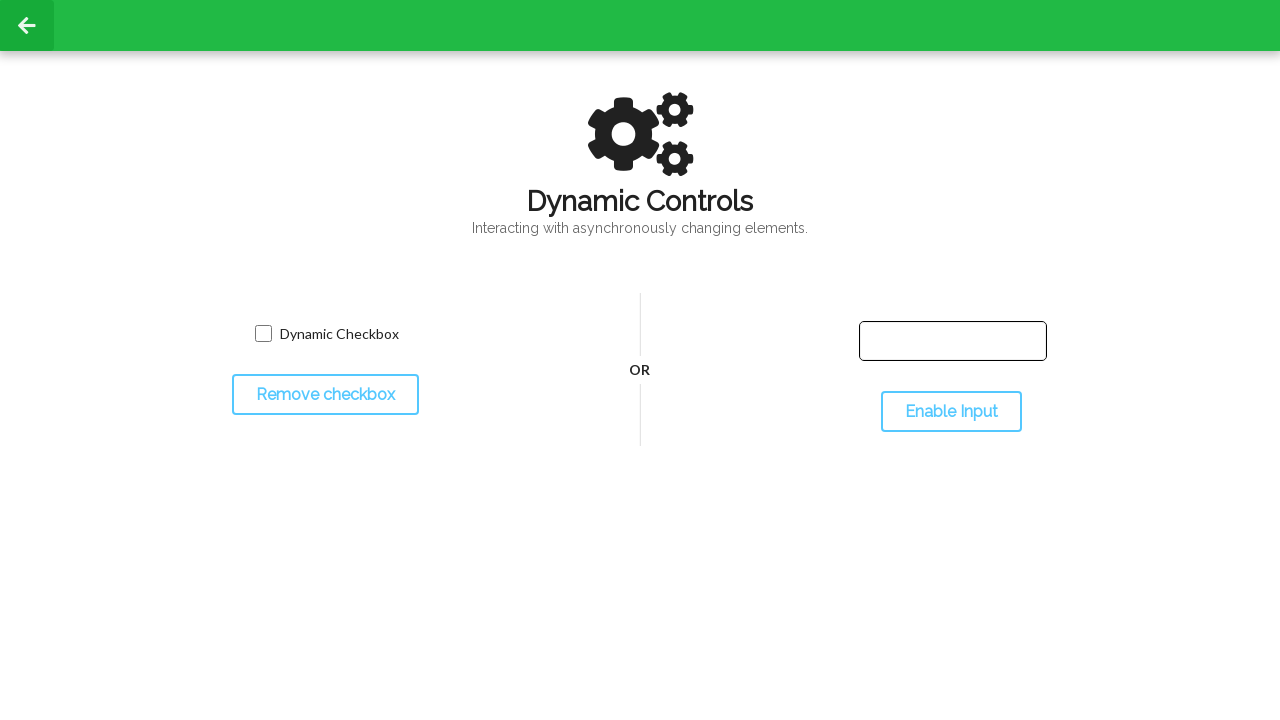

Clicked the checkbox to select it at (263, 334) on input.willDisappear
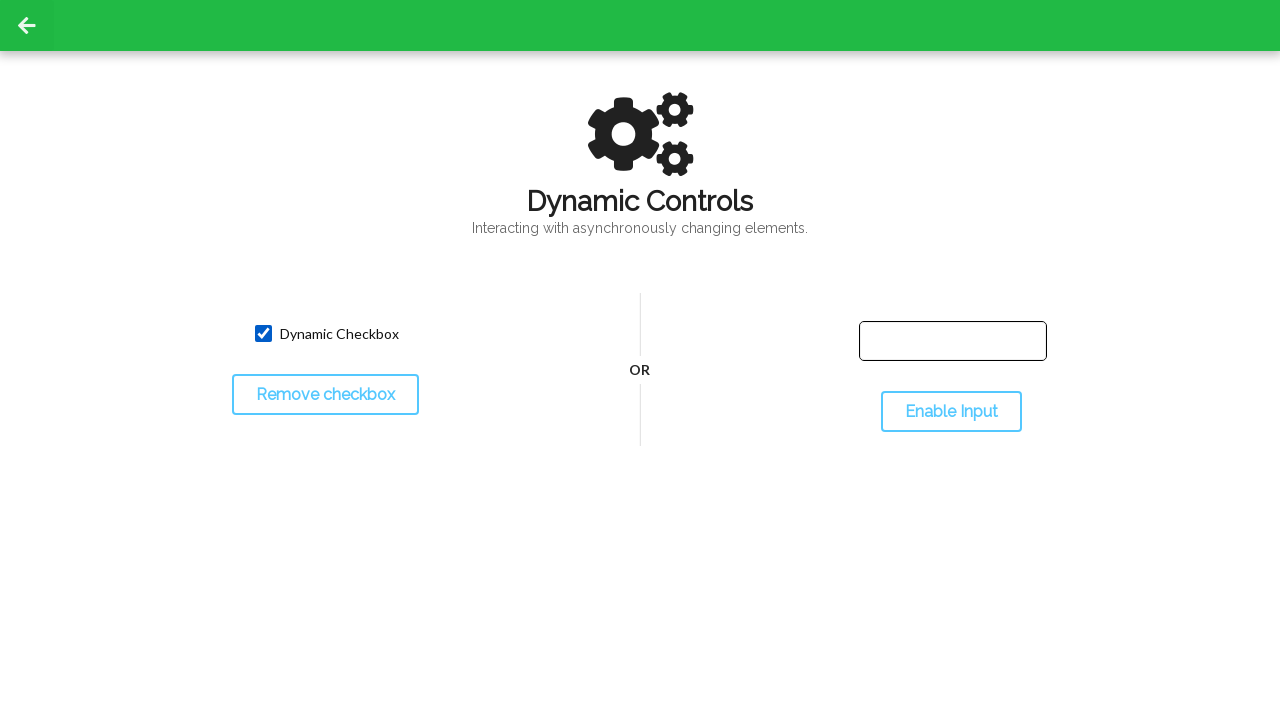

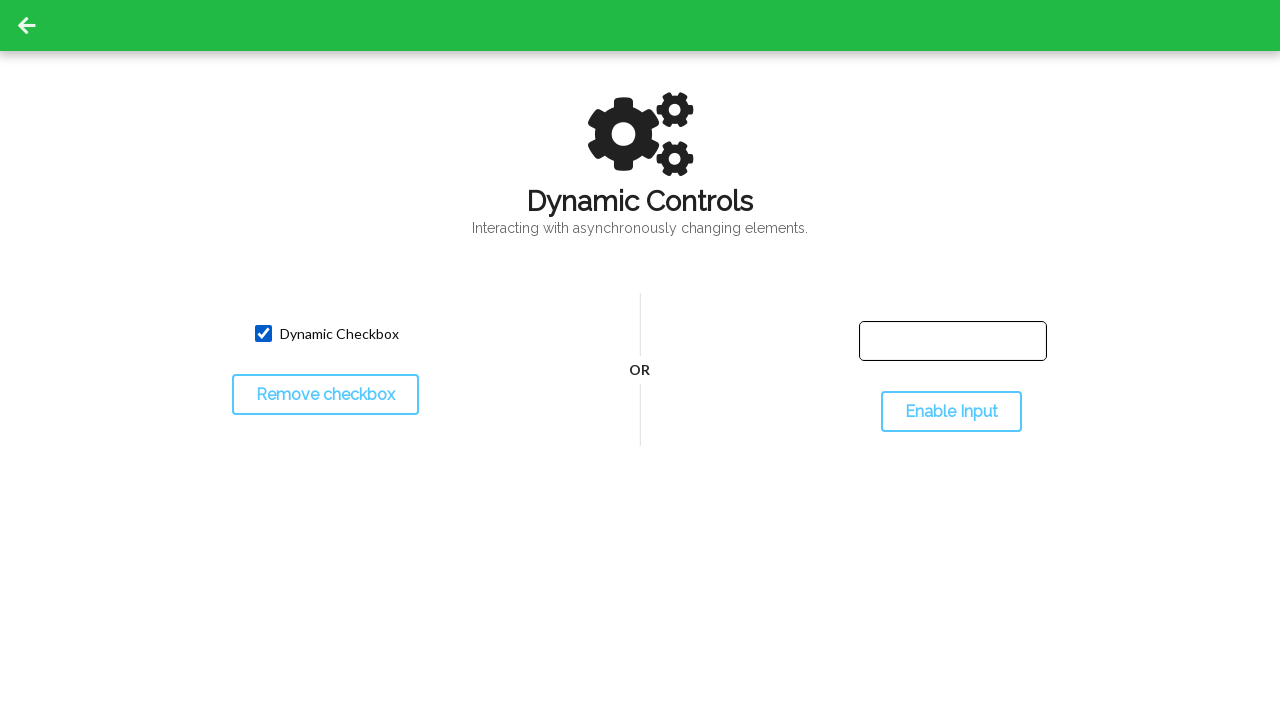